Tests mobile table layout on Portfolio V2 page using iPhone SE viewport, verifying responsive card layout for table rows.

Starting URL: https://frameworkrealestatesolutions.com/portfolio-simulator-v2.html

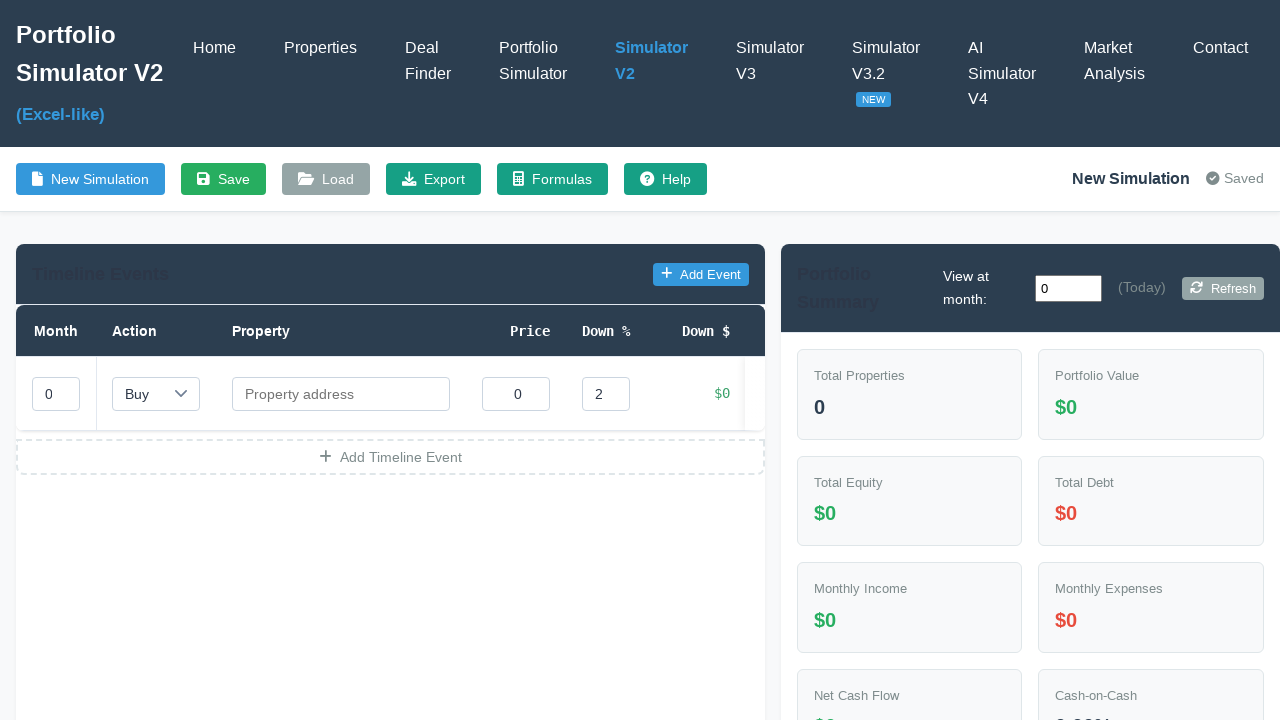

Set mobile viewport to iPhone SE dimensions (375x667)
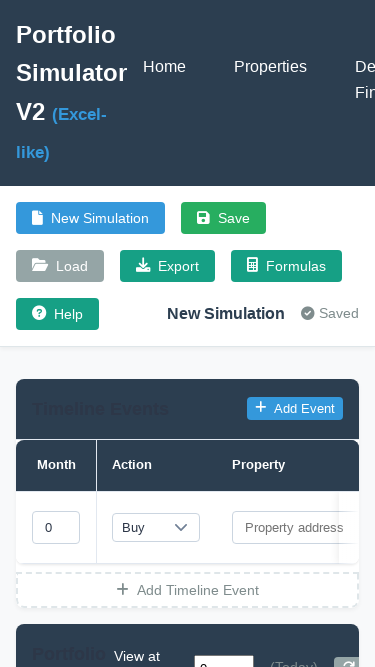

Portfolio V2 page fully loaded (networkidle)
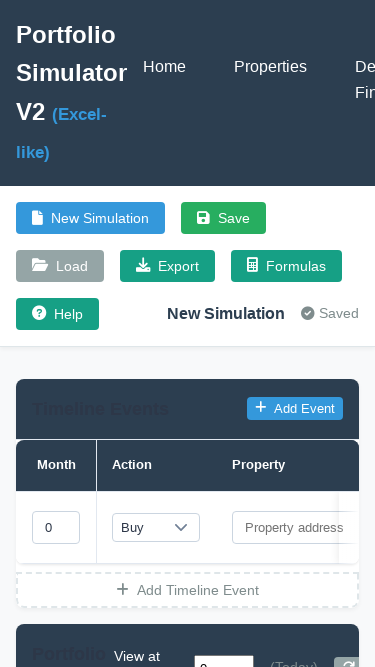

Timeline table element loaded - responsive card layout verified
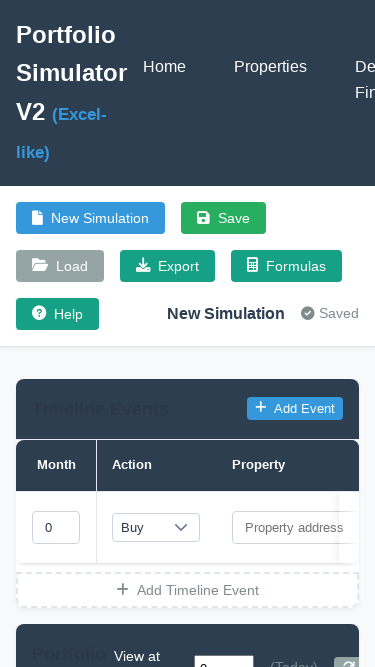

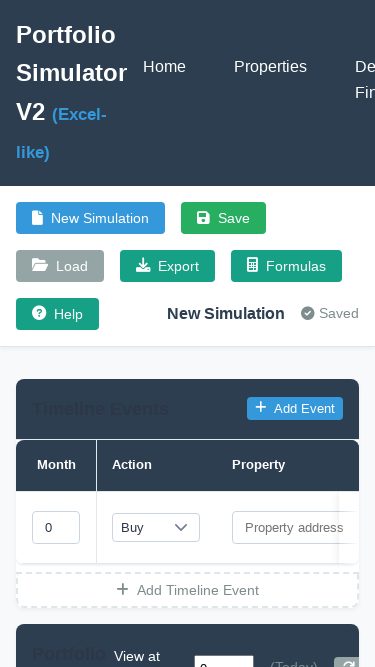